Counts the number of table rows on the world clock page

Starting URL: https://www.timeanddate.com/worldclock/

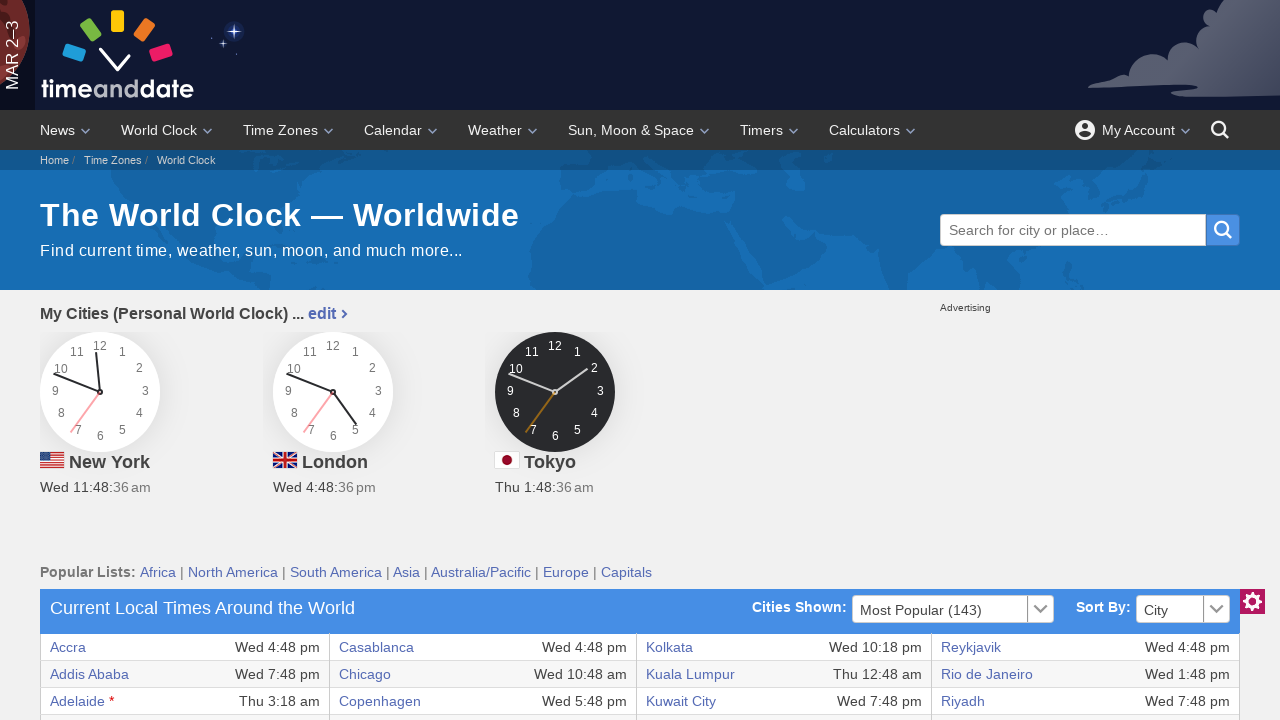

Navigated to world clock page
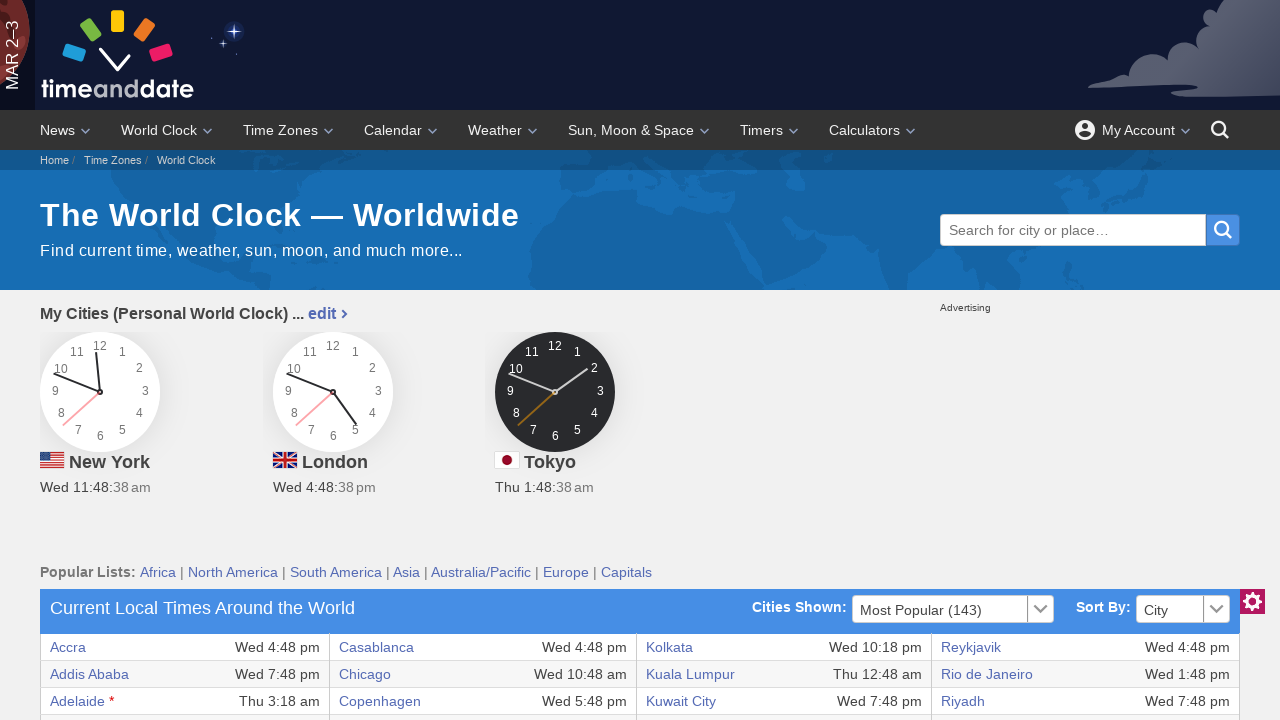

Located all table rows on the page, found 37 rows
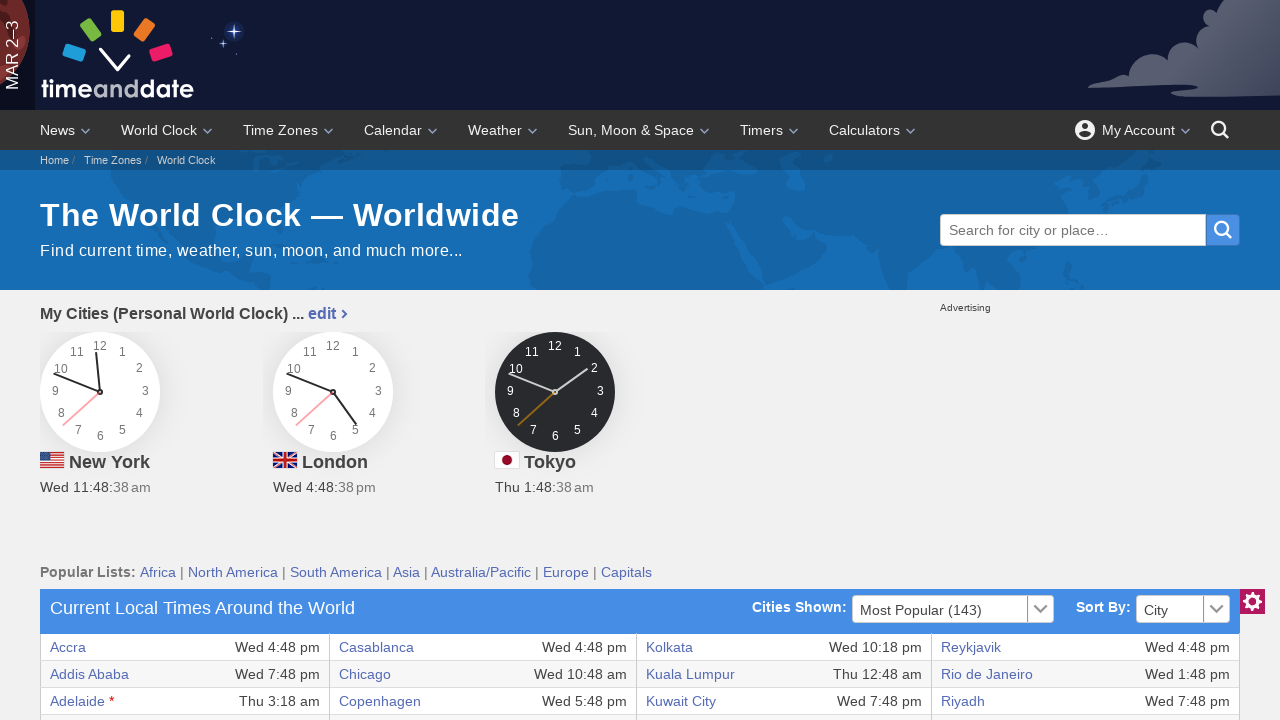

Printed row count: 37
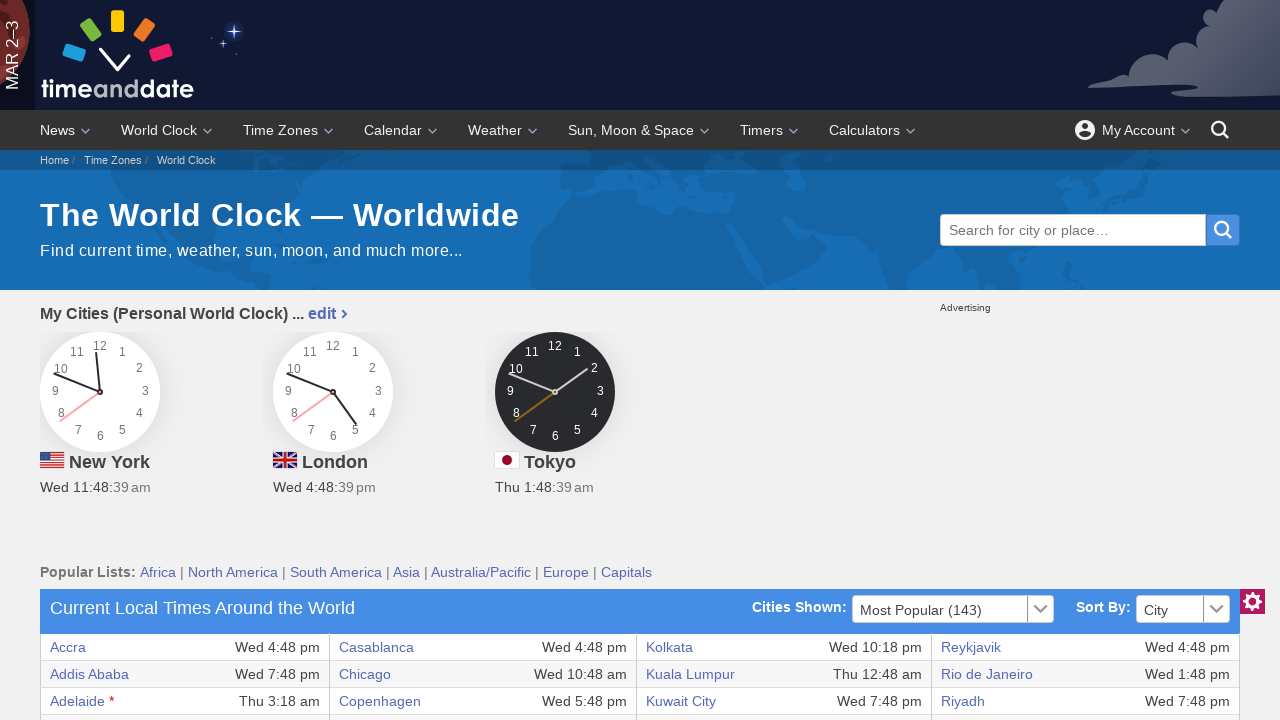

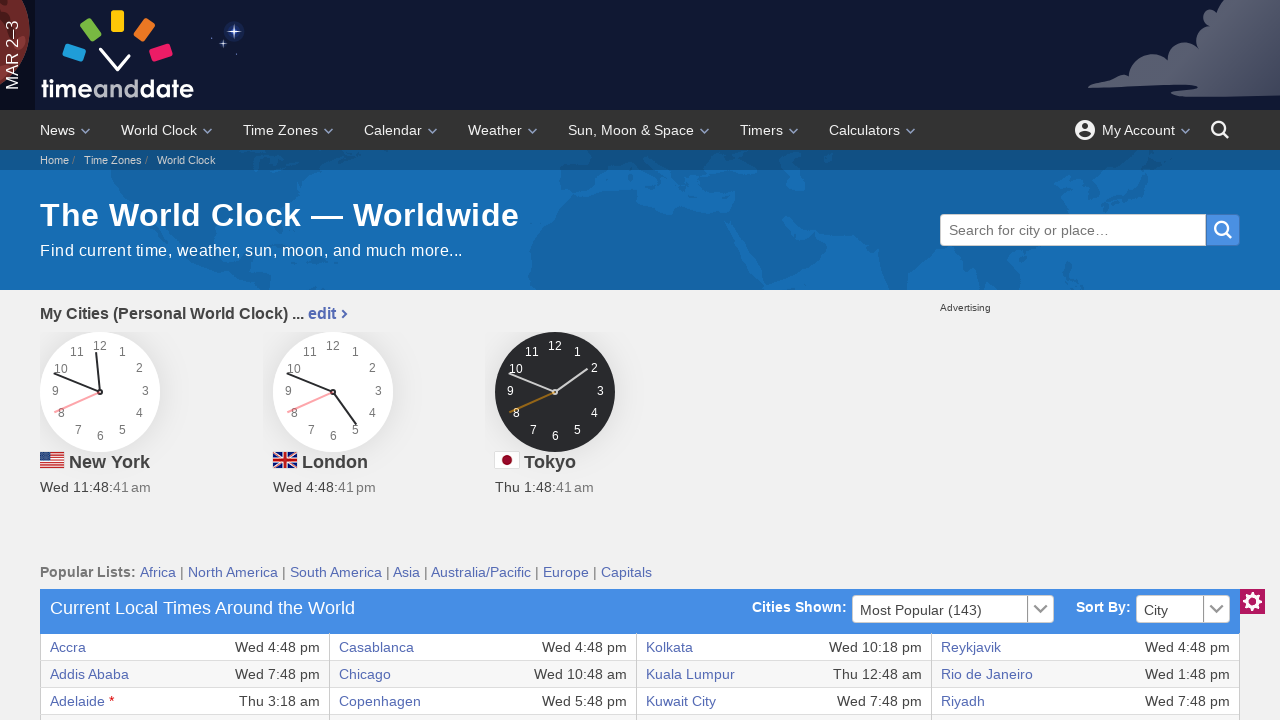